Navigates through a GitHub repository's file structure to access an image file, clicking through public folder, images folder, and finally the qrcode.avif file

Starting URL: https://github.com/i-jni/evently_ij

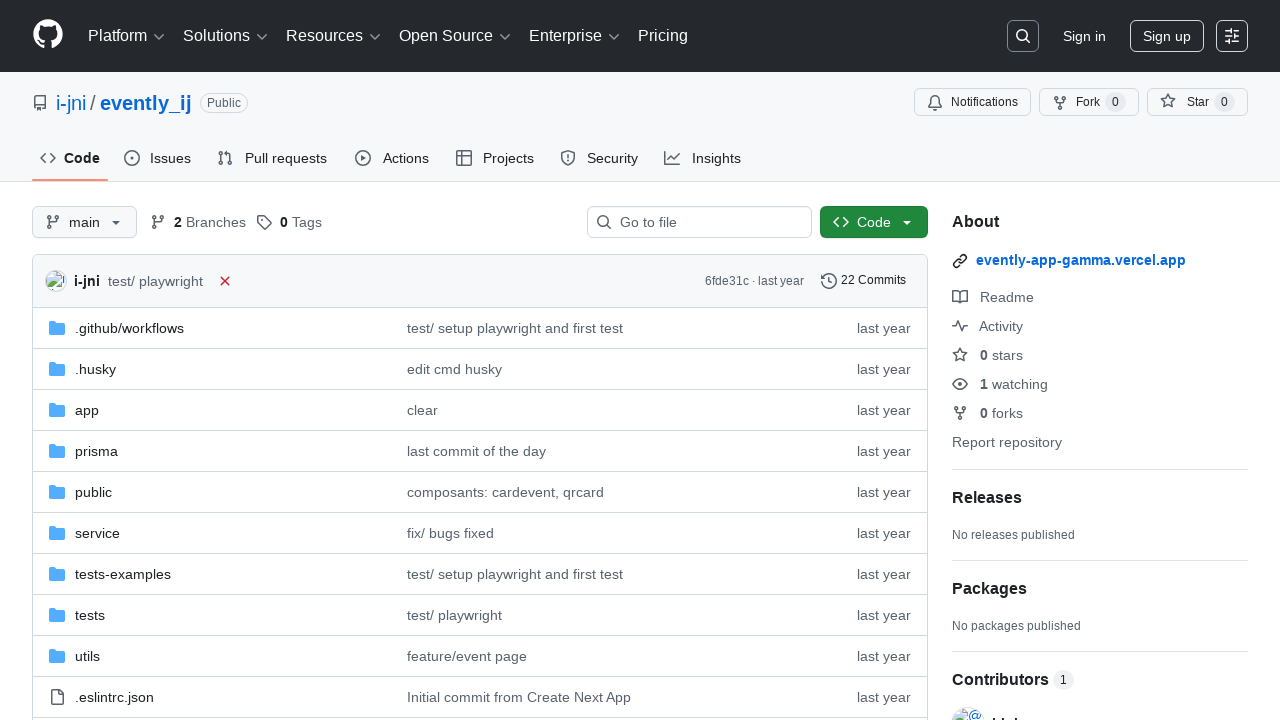

Clicked on public directory link at (94, 492) on internal:role=link[name="public, (Directory)"i]
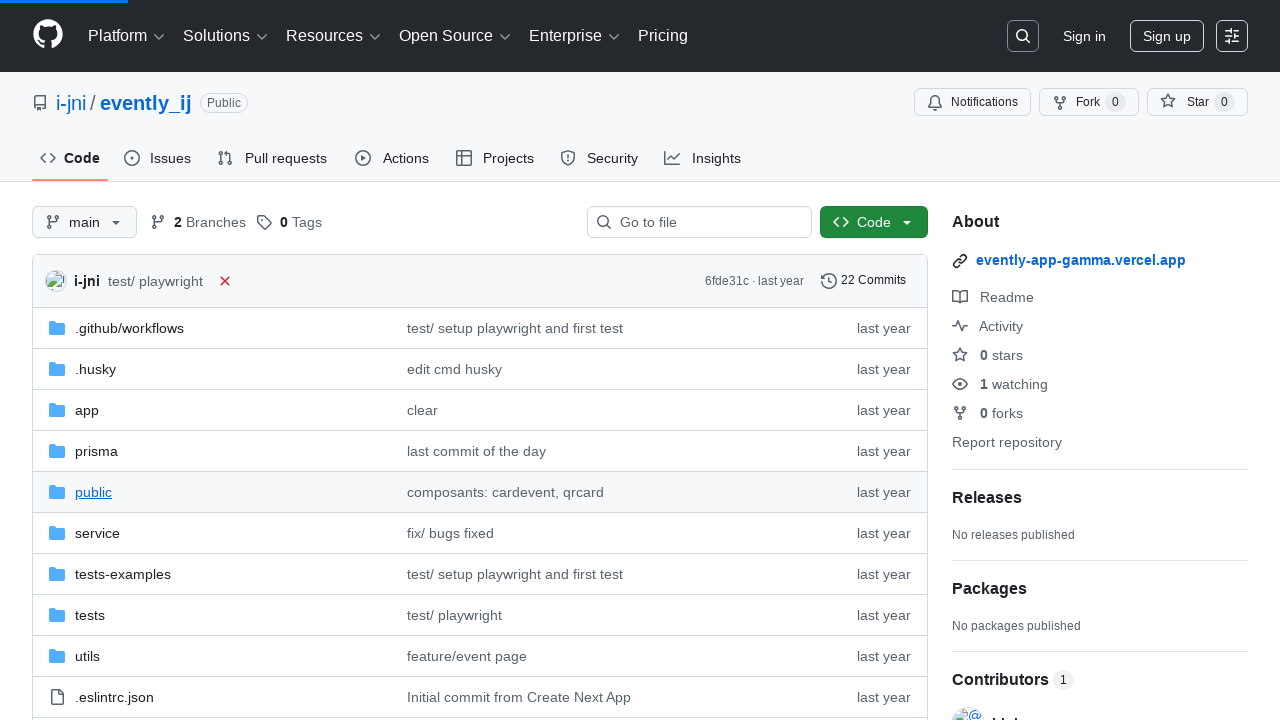

Clicked on images directory link at (399, 450) on internal:role=link[name="images, (Directory)"i]
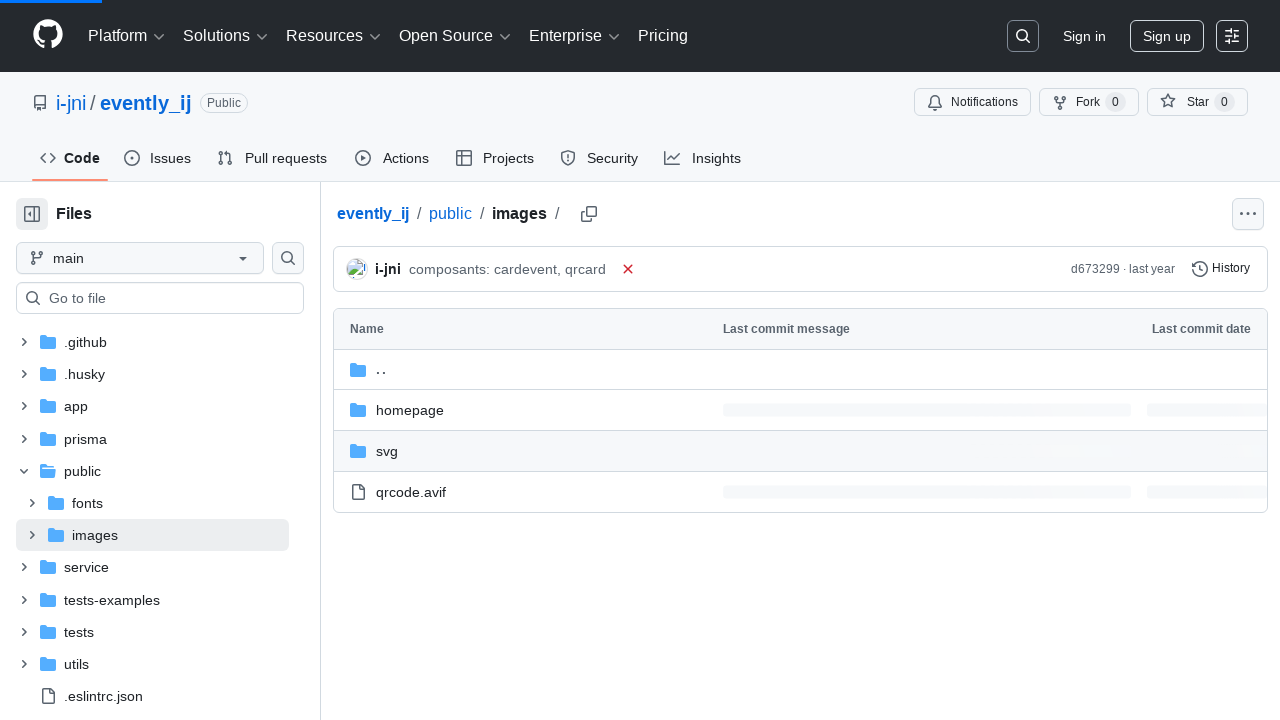

Clicked on qrcode.avif file link at (411, 492) on internal:role=link[name="qrcode.avif, (File)"i]
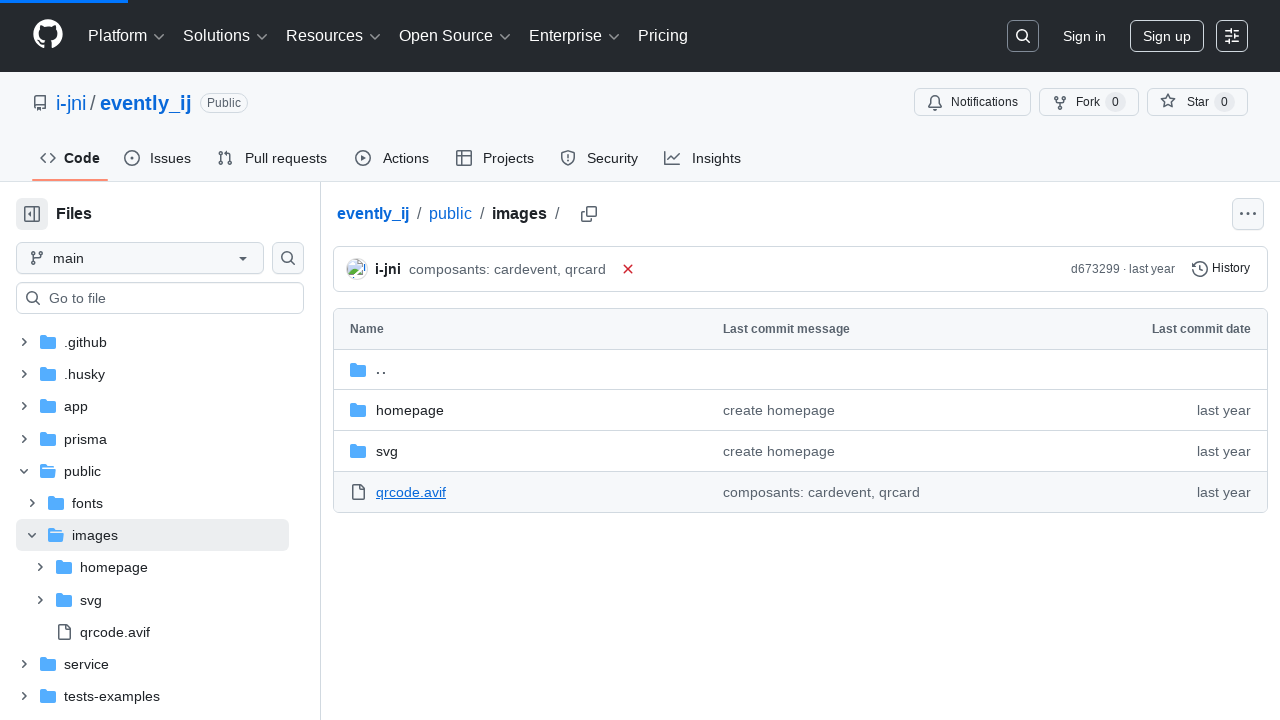

File content loaded (networkidle state reached)
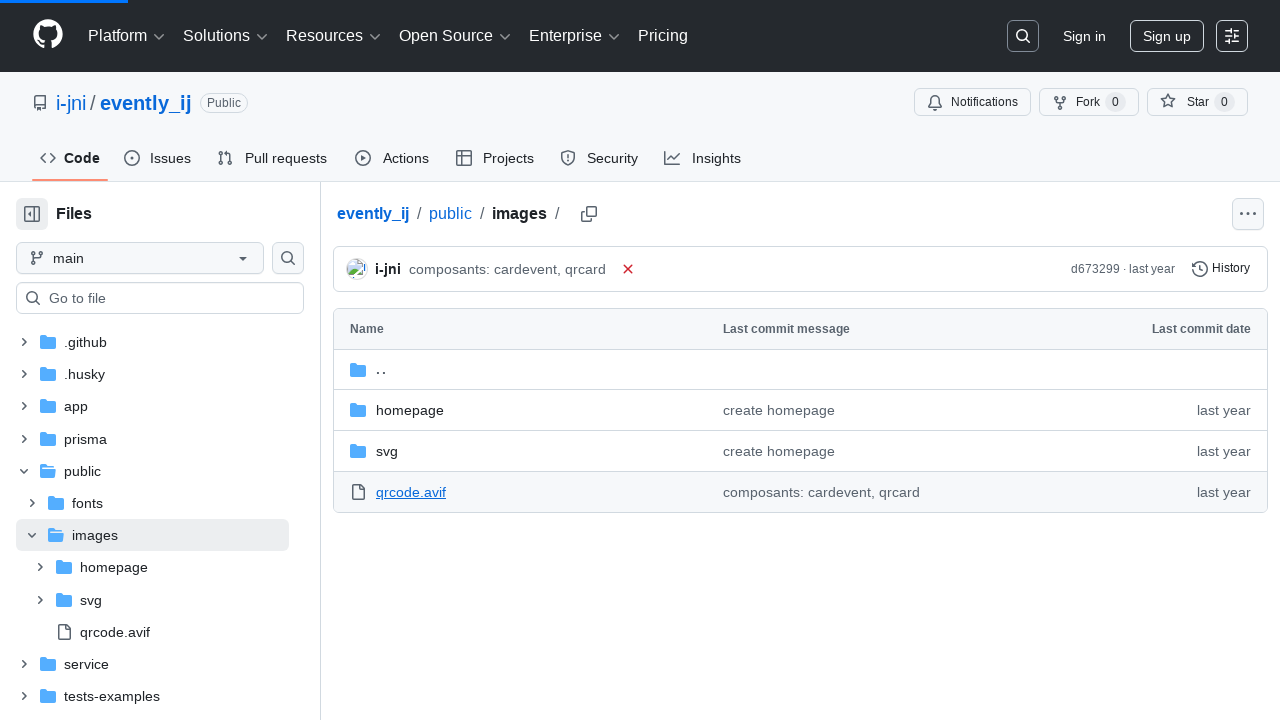

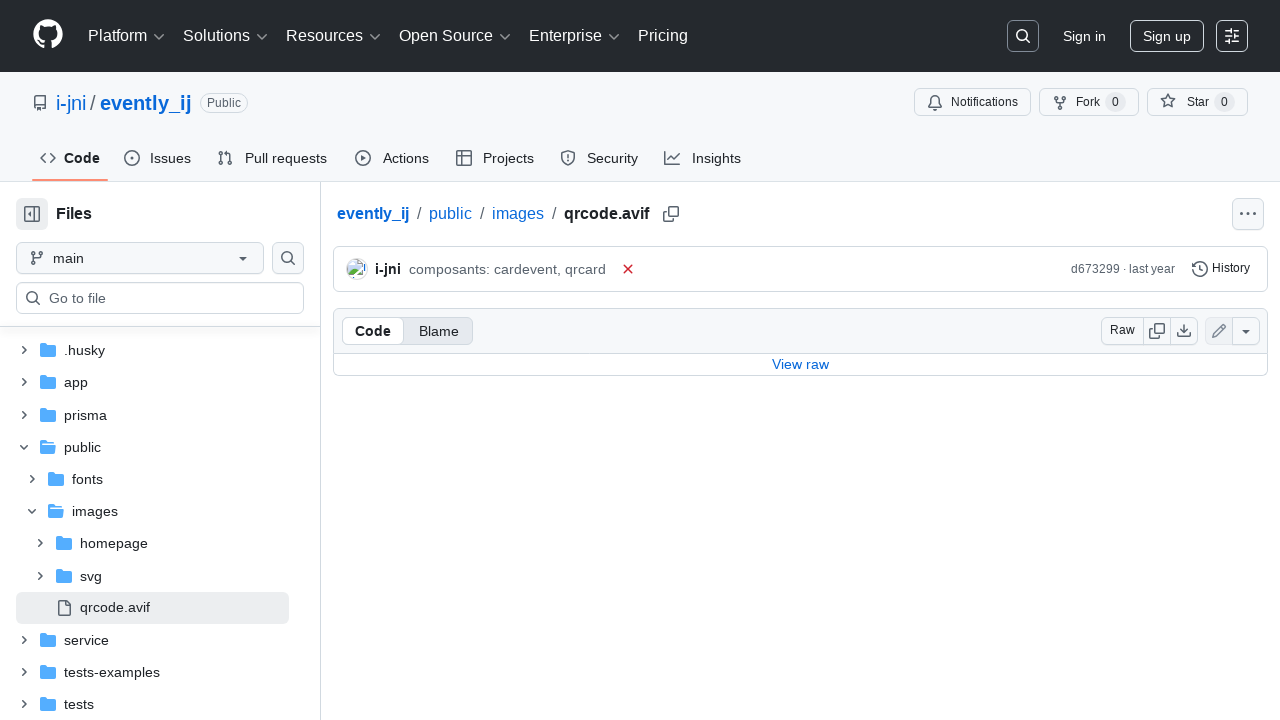